Tests clicking all "edit" links in the table, navigating back after each click

Starting URL: https://the-internet.herokuapp.com/challenging_dom

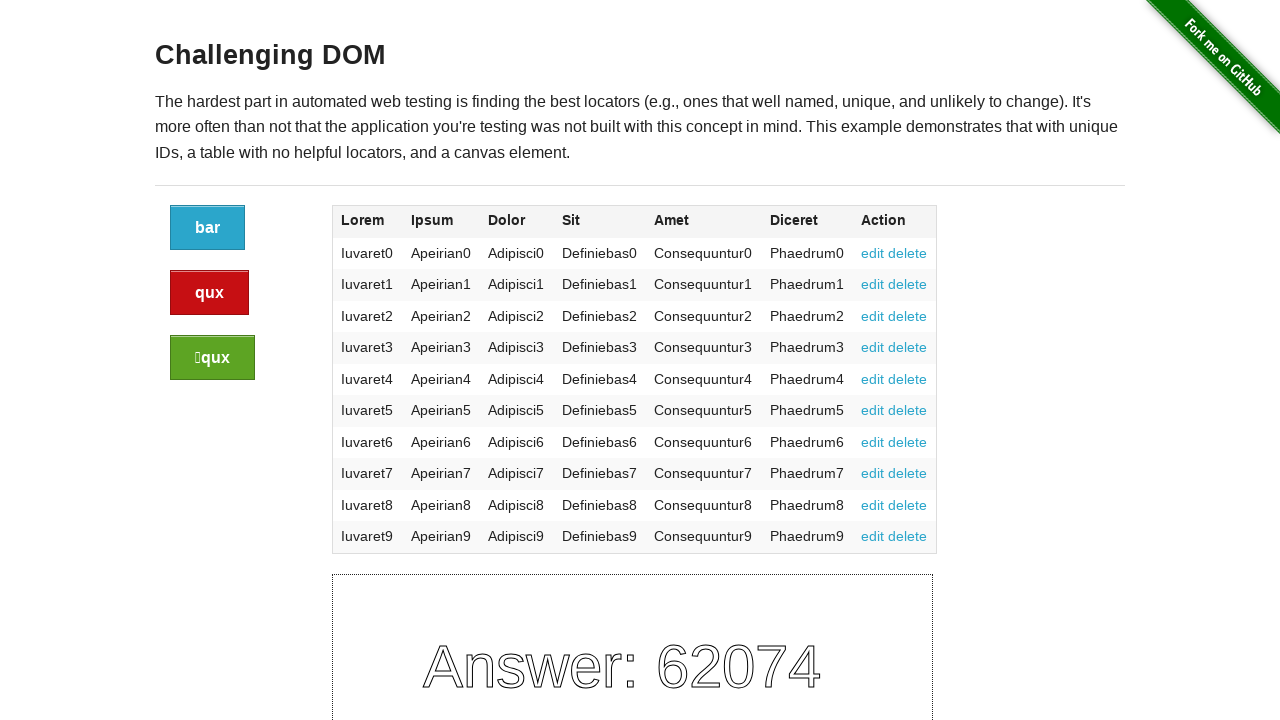

Waited for 'Challenging DOM' text to load
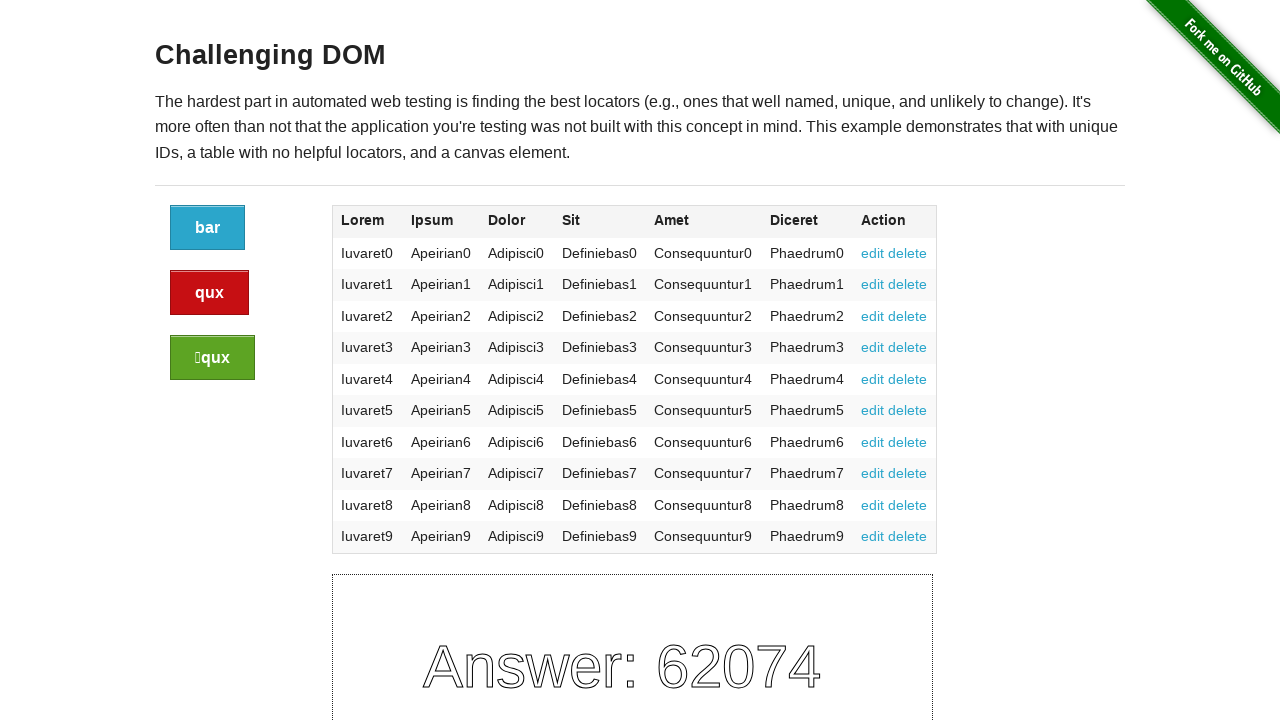

Clicked edit button #1 at (873, 253) on (//a[@href='#edit'])[1]
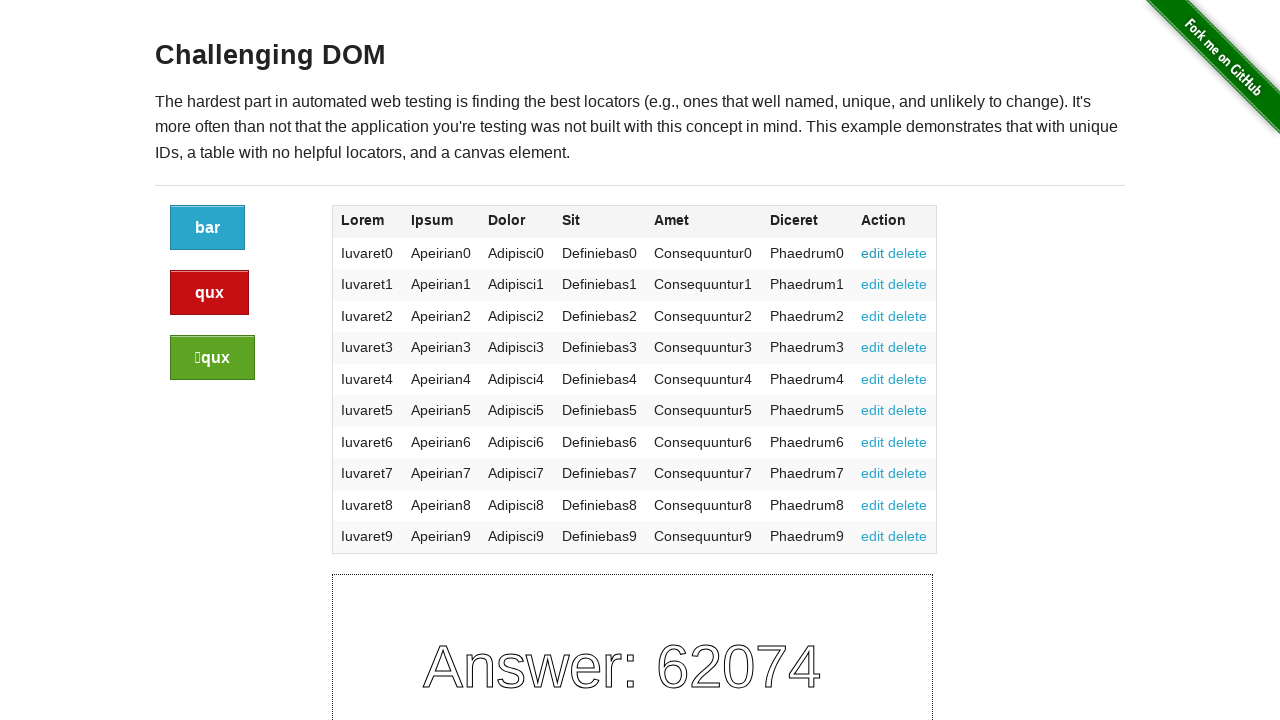

Page navigated to edit view for button #1
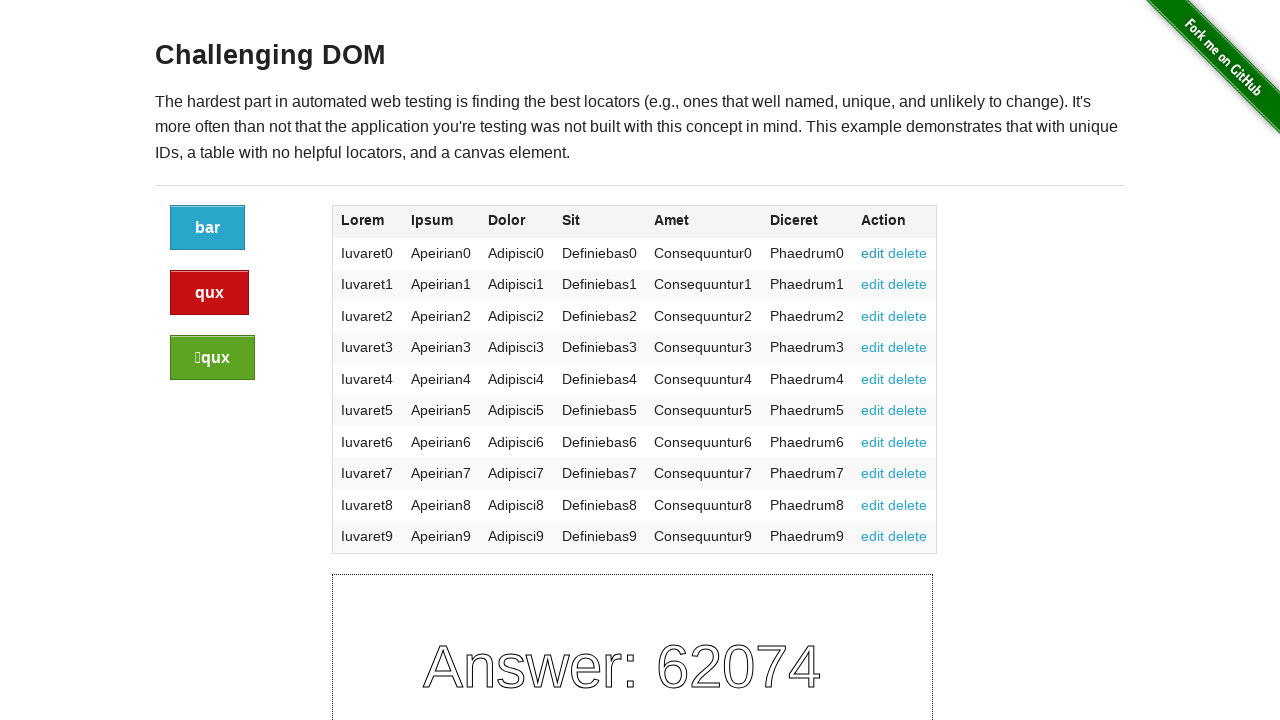

Navigated back to main page after editing button #1
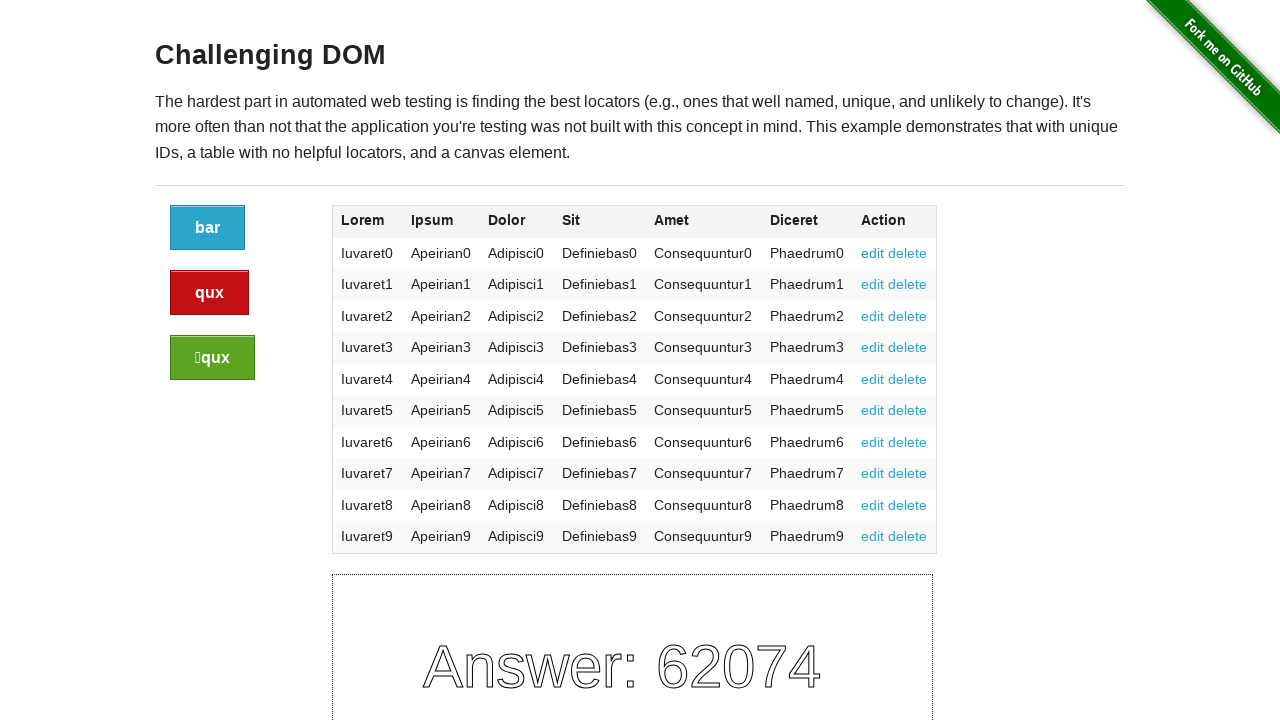

Clicked edit button #2 at (873, 284) on (//a[@href='#edit'])[2]
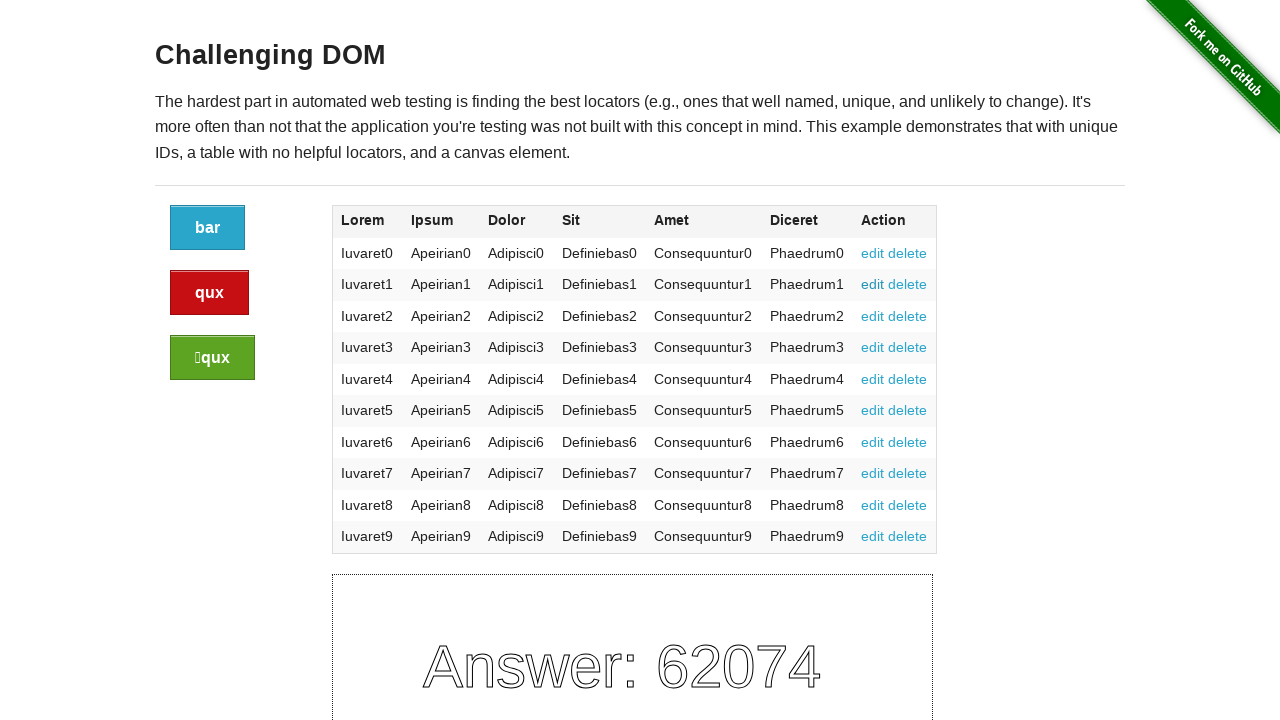

Page navigated to edit view for button #2
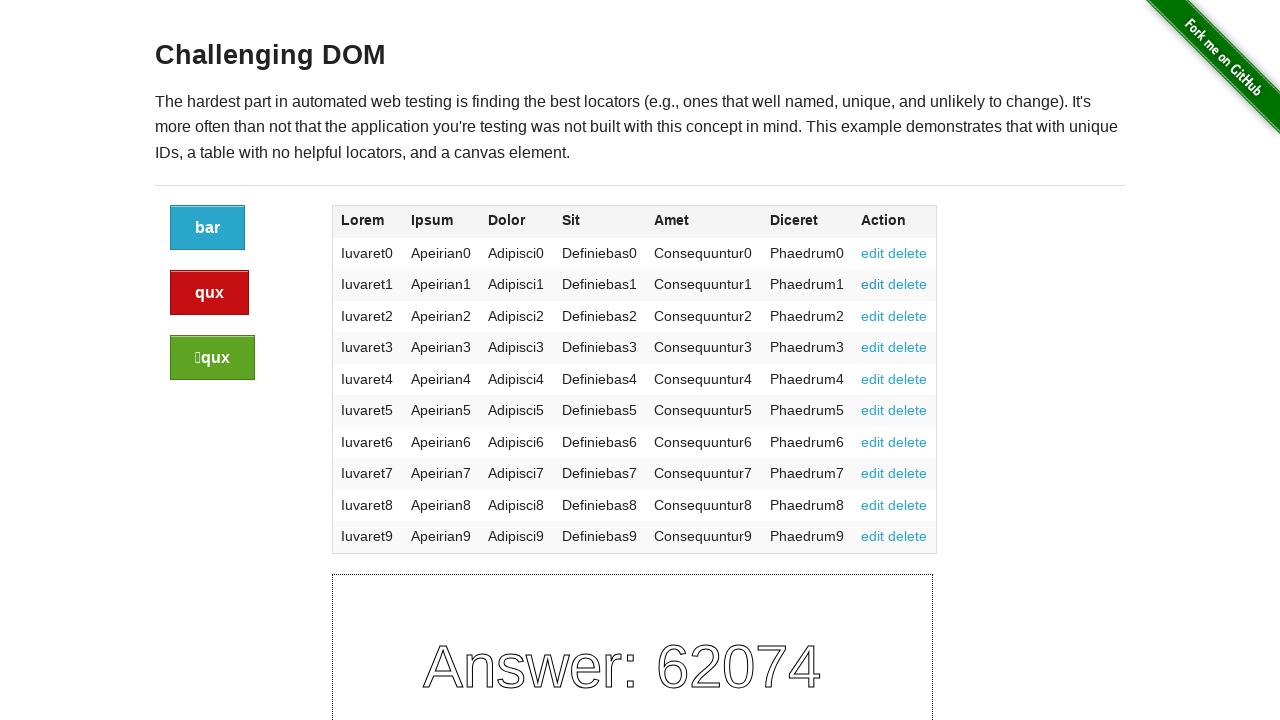

Navigated back to main page after editing button #2
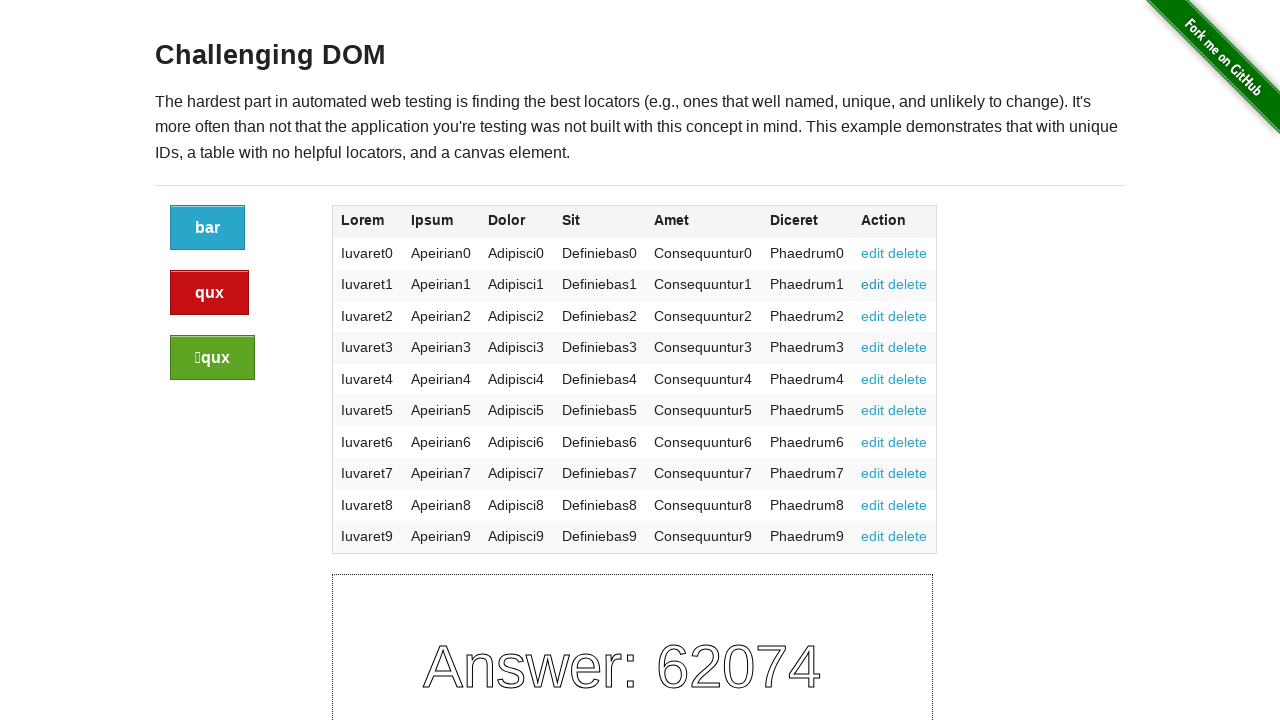

Clicked edit button #3 at (873, 316) on (//a[@href='#edit'])[3]
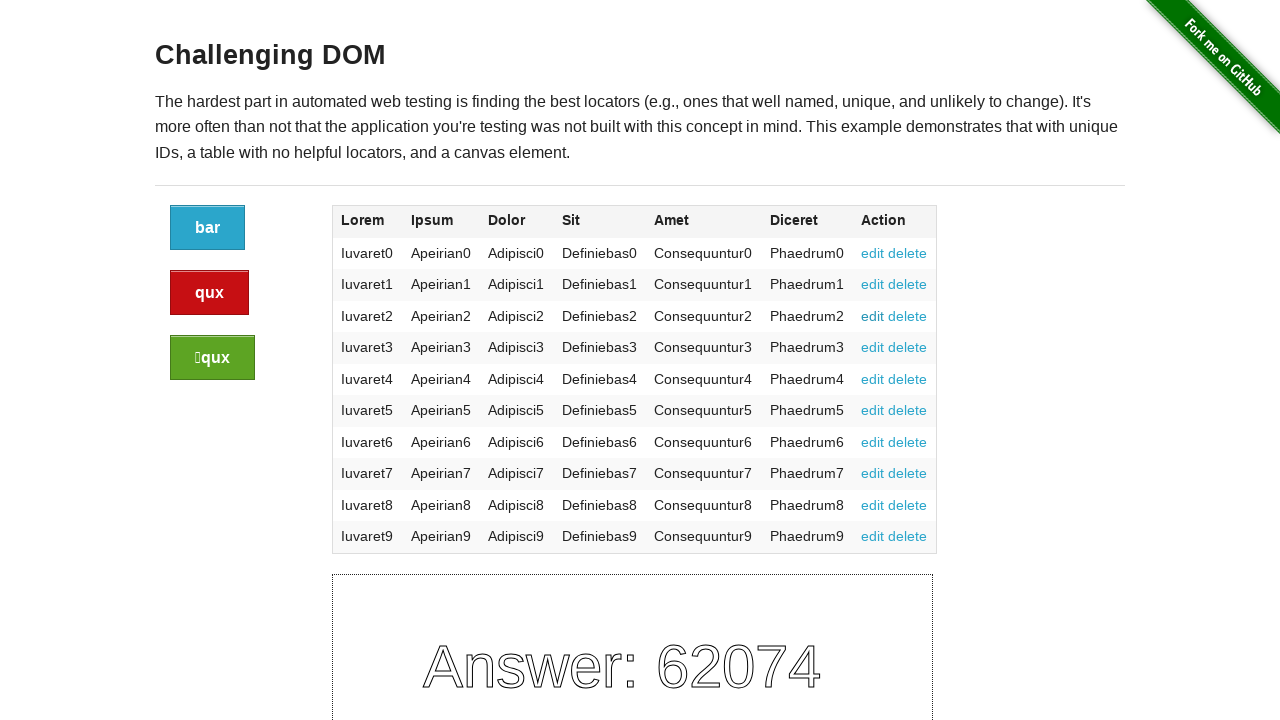

Page navigated to edit view for button #3
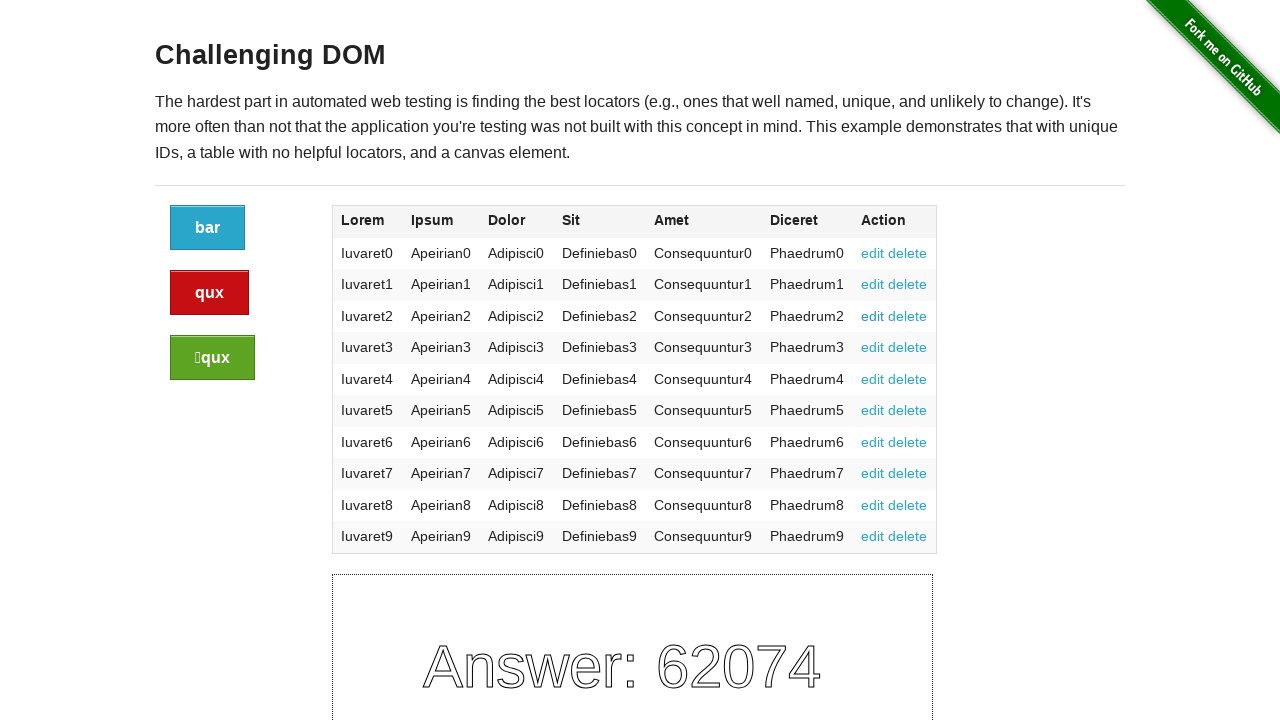

Navigated back to main page after editing button #3
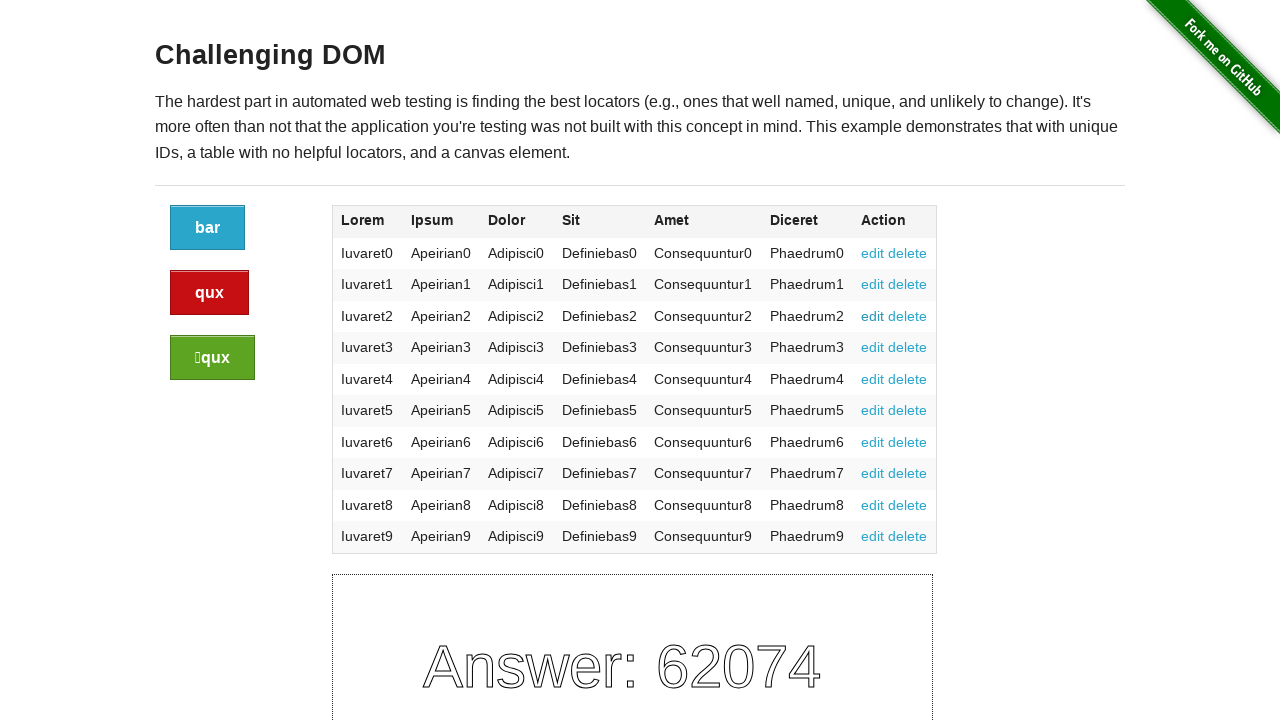

Clicked edit button #4 at (873, 347) on (//a[@href='#edit'])[4]
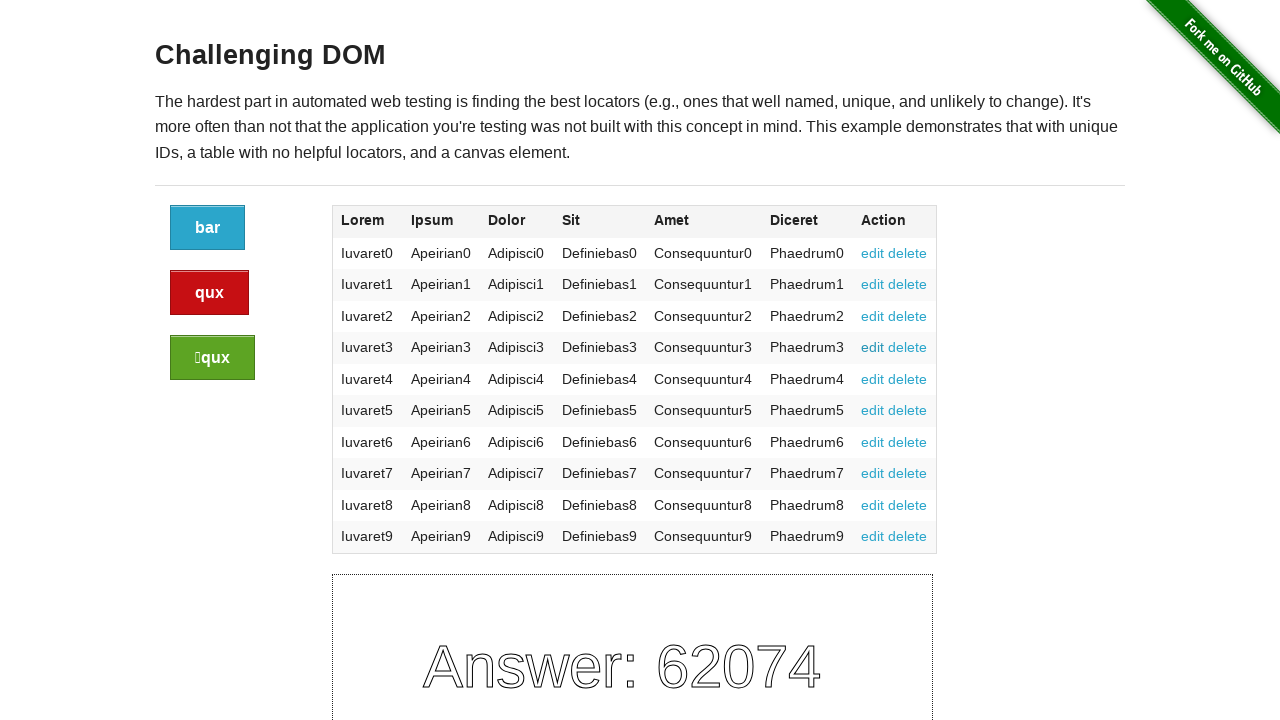

Page navigated to edit view for button #4
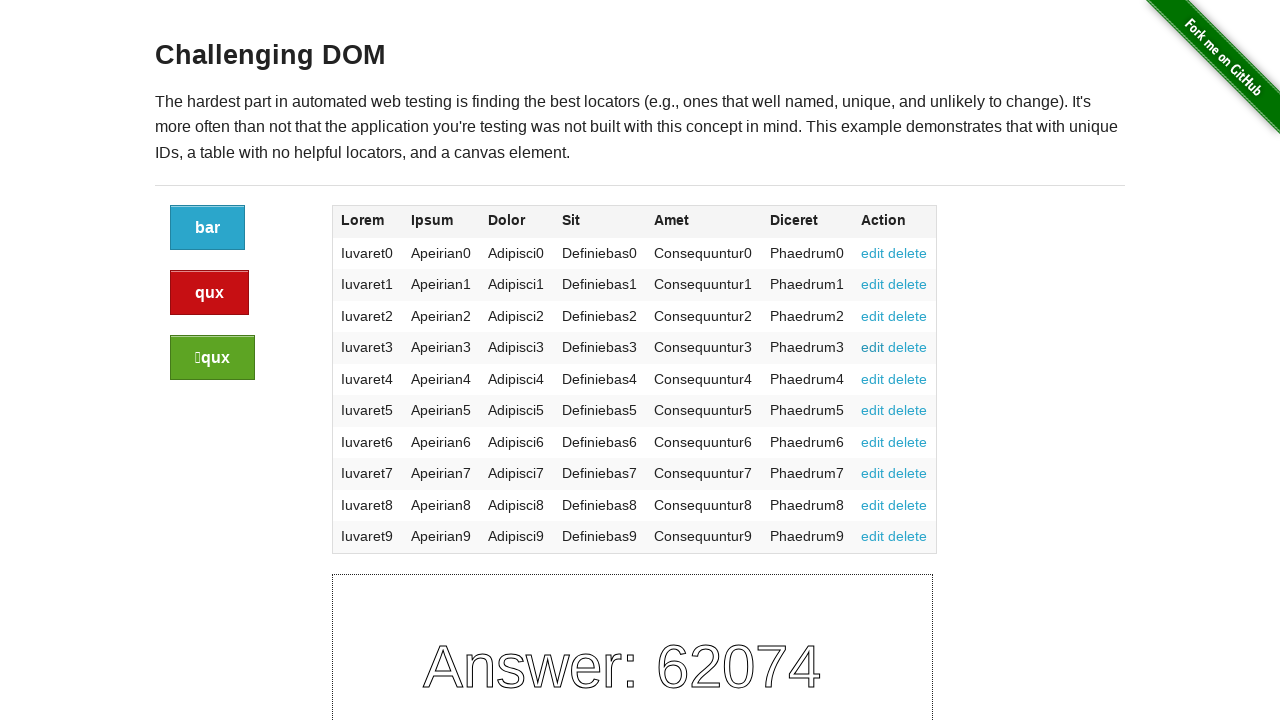

Navigated back to main page after editing button #4
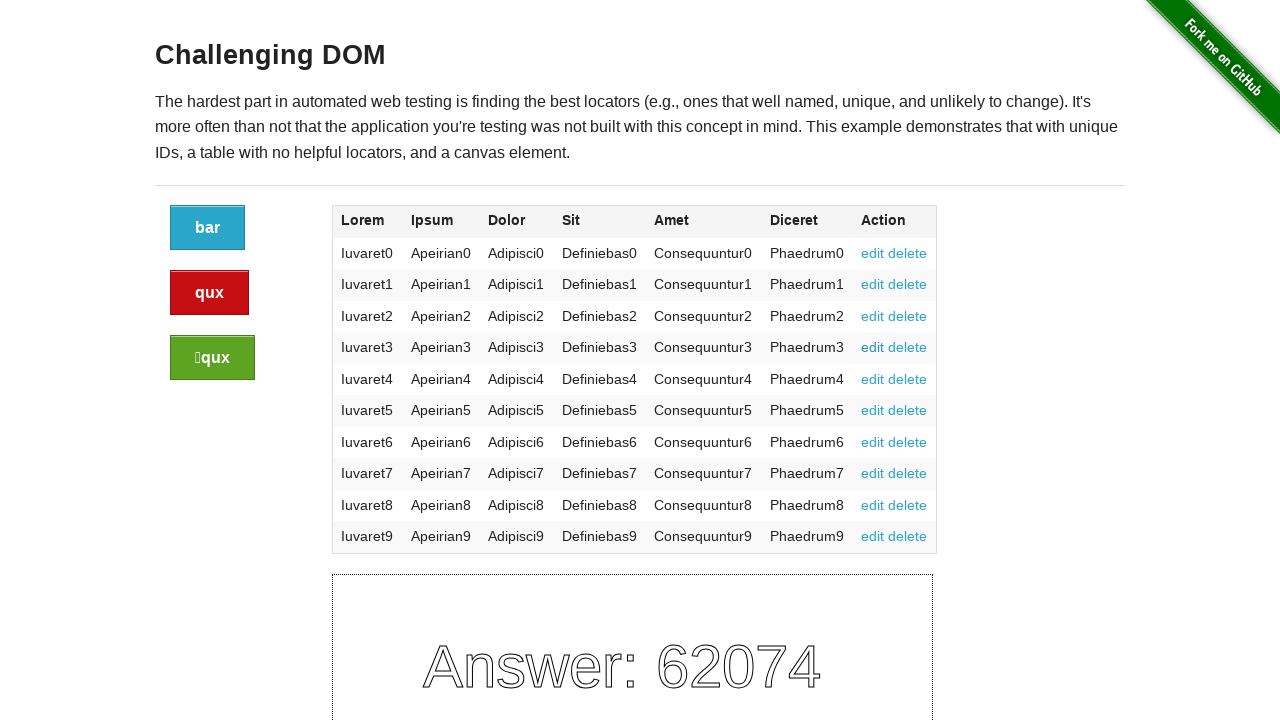

Clicked edit button #5 at (873, 379) on (//a[@href='#edit'])[5]
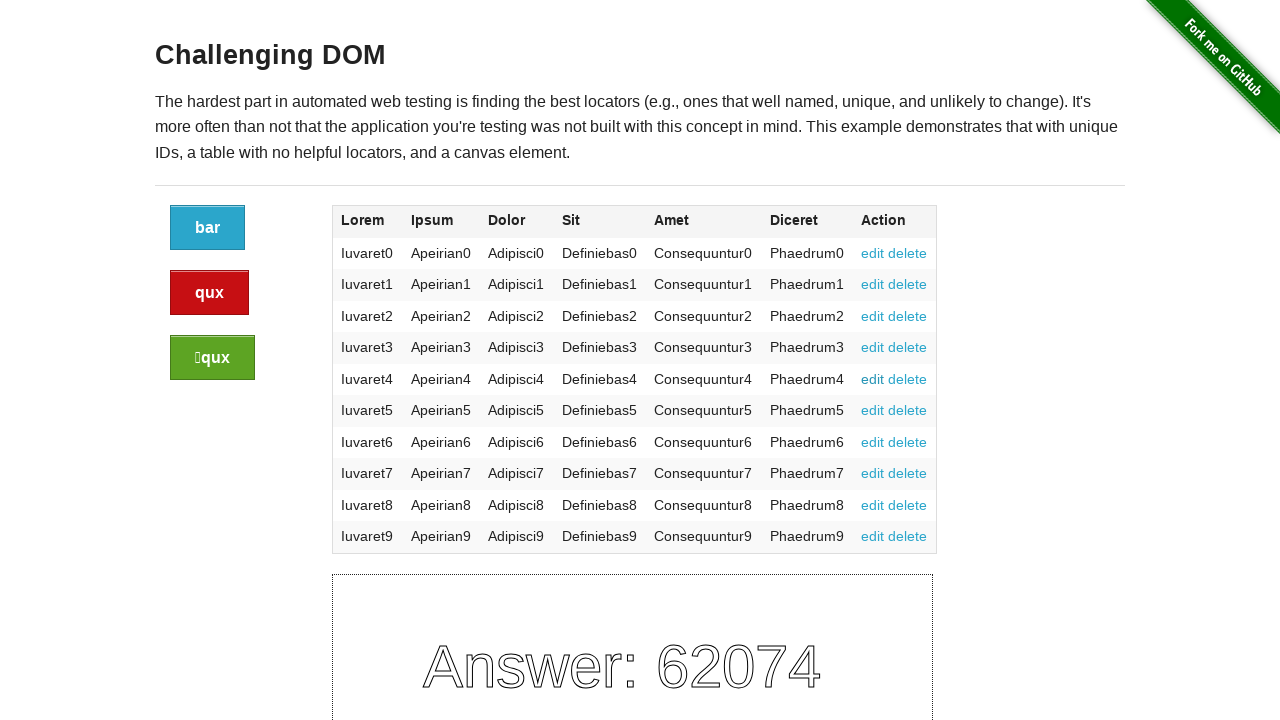

Page navigated to edit view for button #5
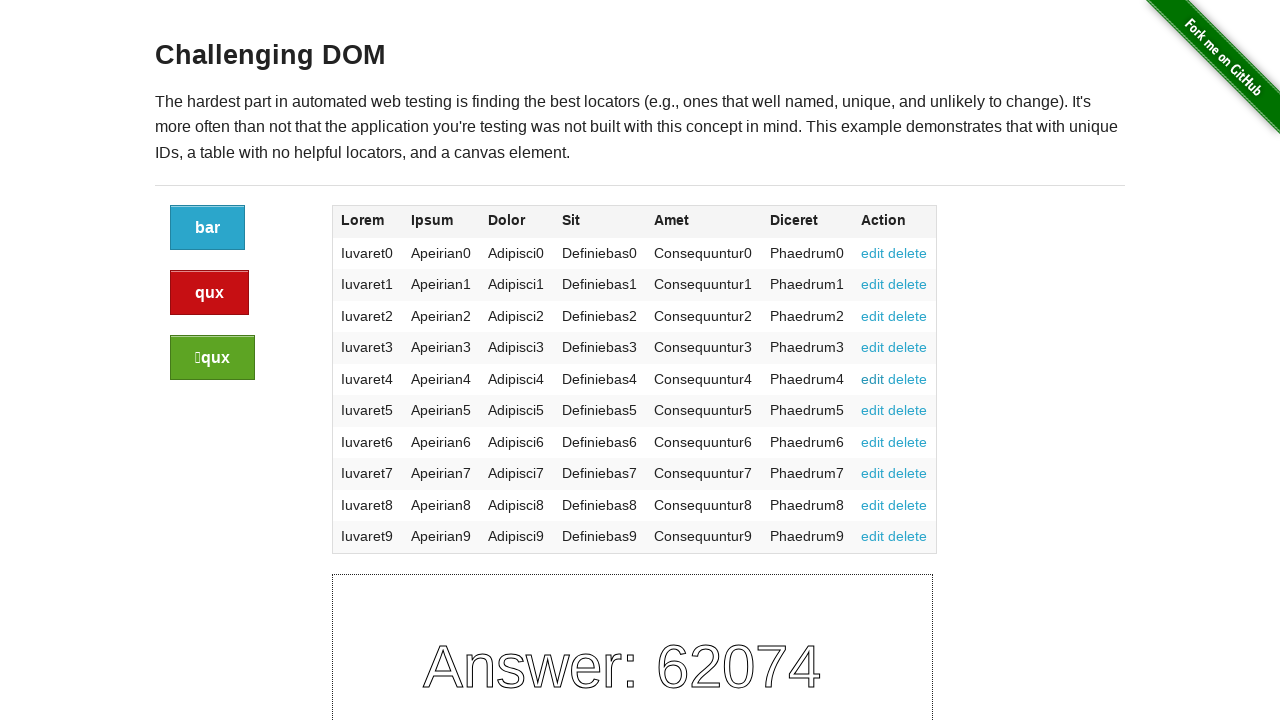

Navigated back to main page after editing button #5
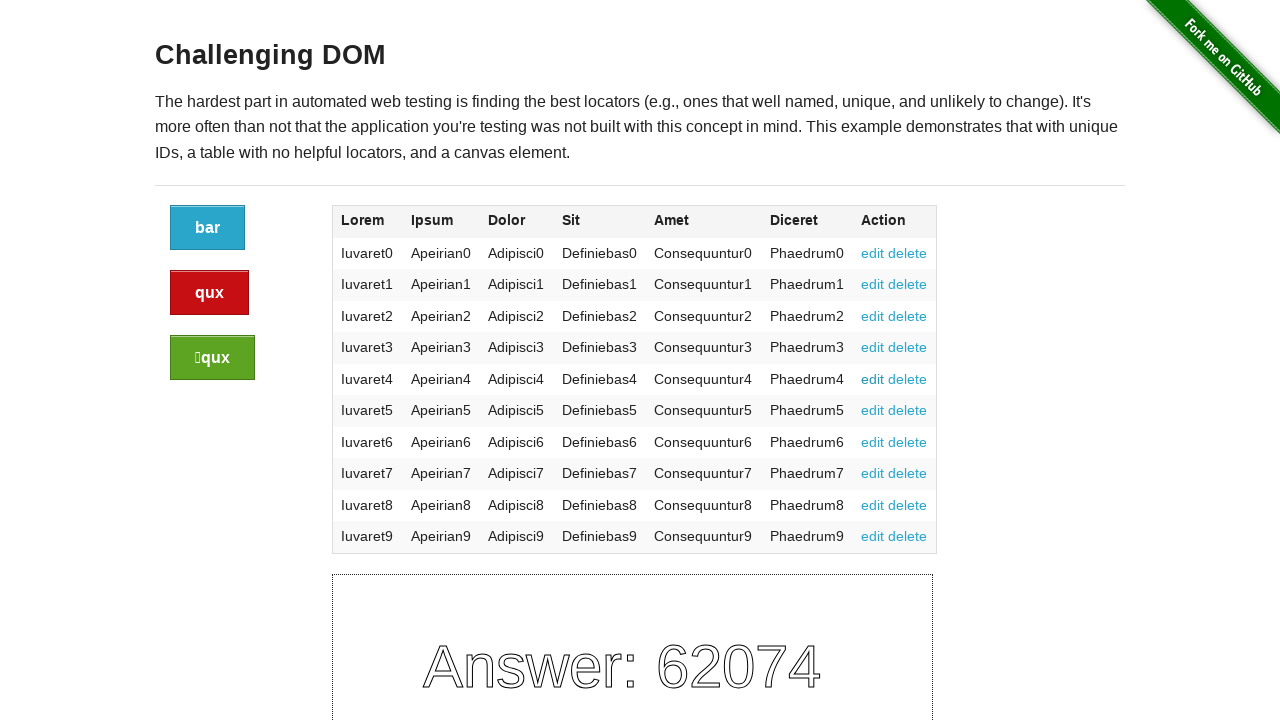

Clicked edit button #6 at (873, 410) on (//a[@href='#edit'])[6]
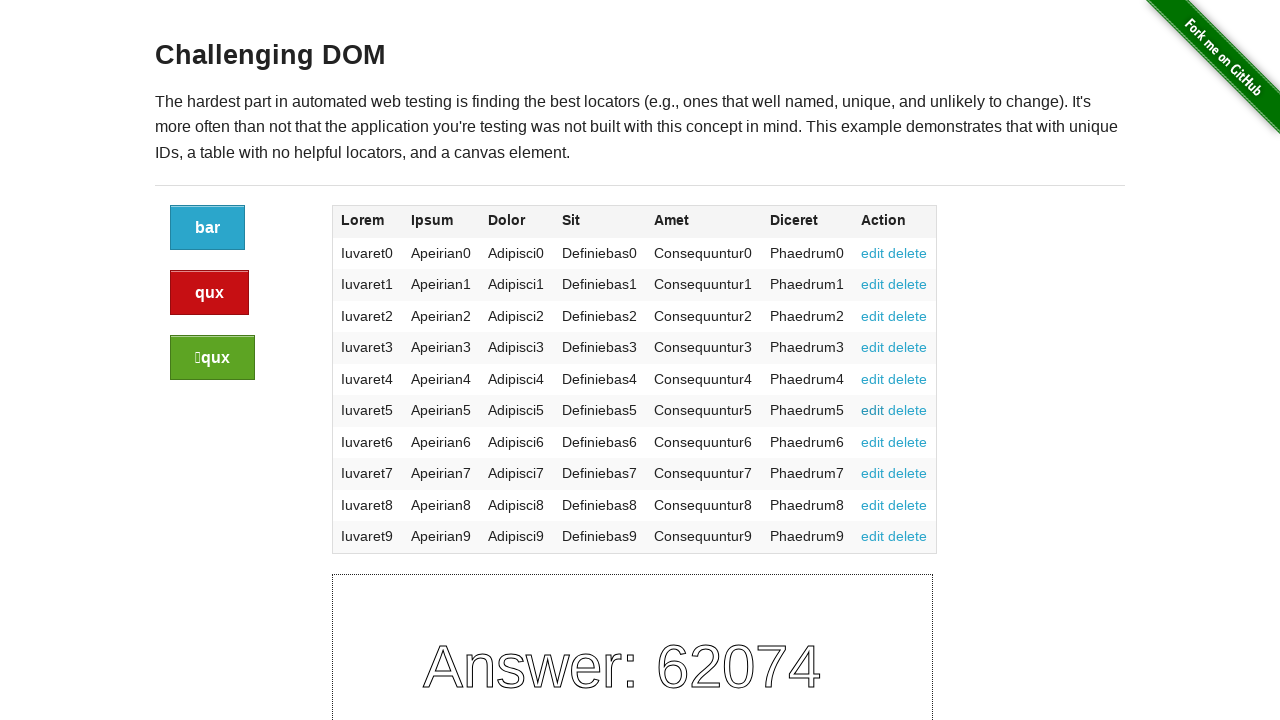

Page navigated to edit view for button #6
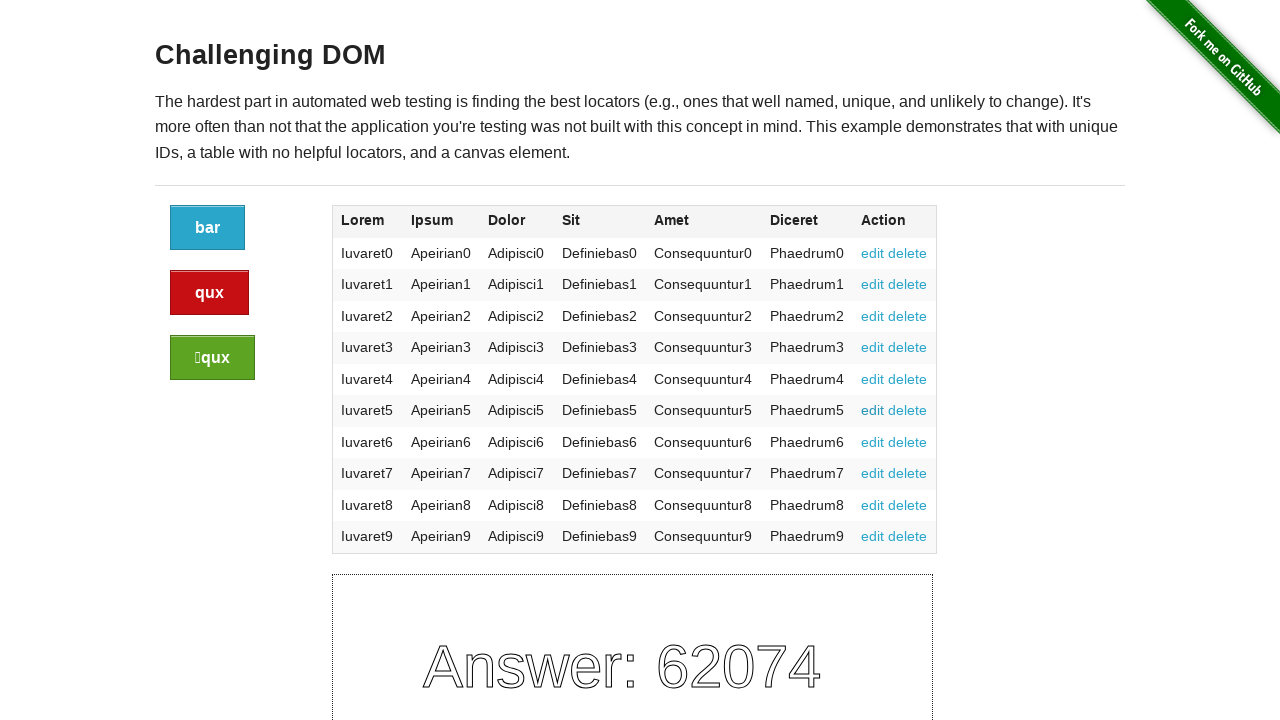

Navigated back to main page after editing button #6
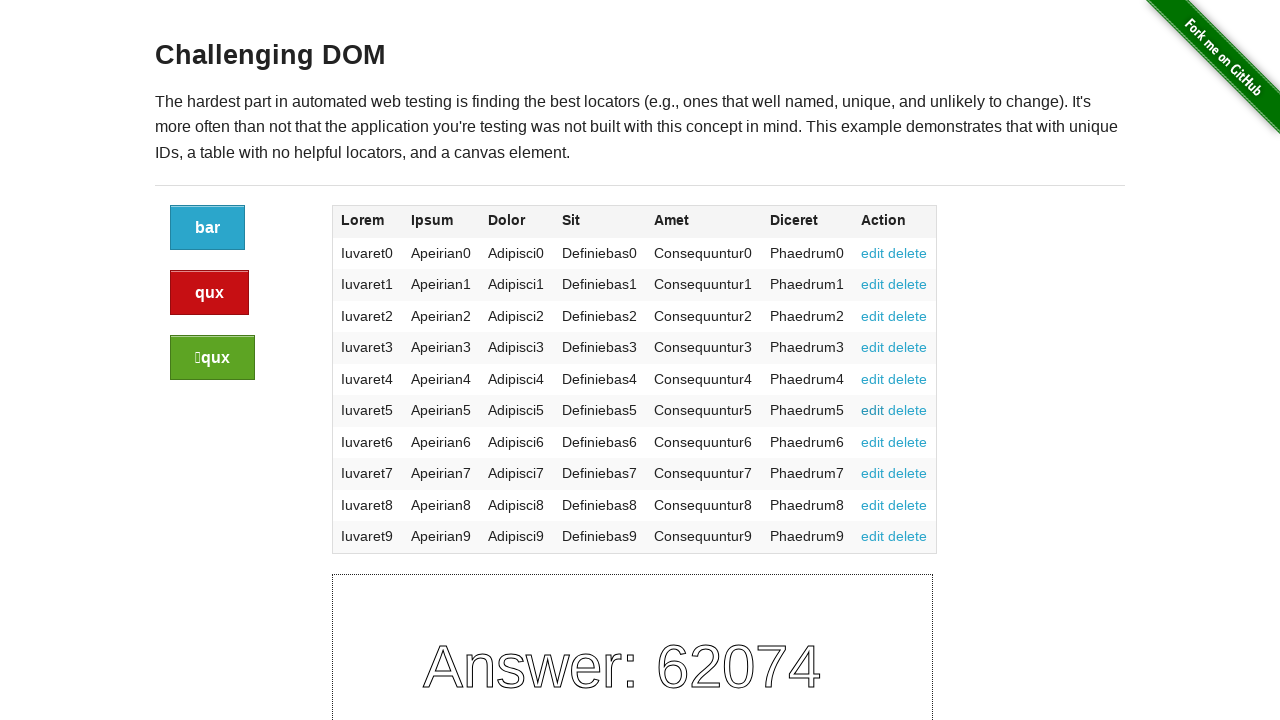

Clicked edit button #7 at (873, 442) on (//a[@href='#edit'])[7]
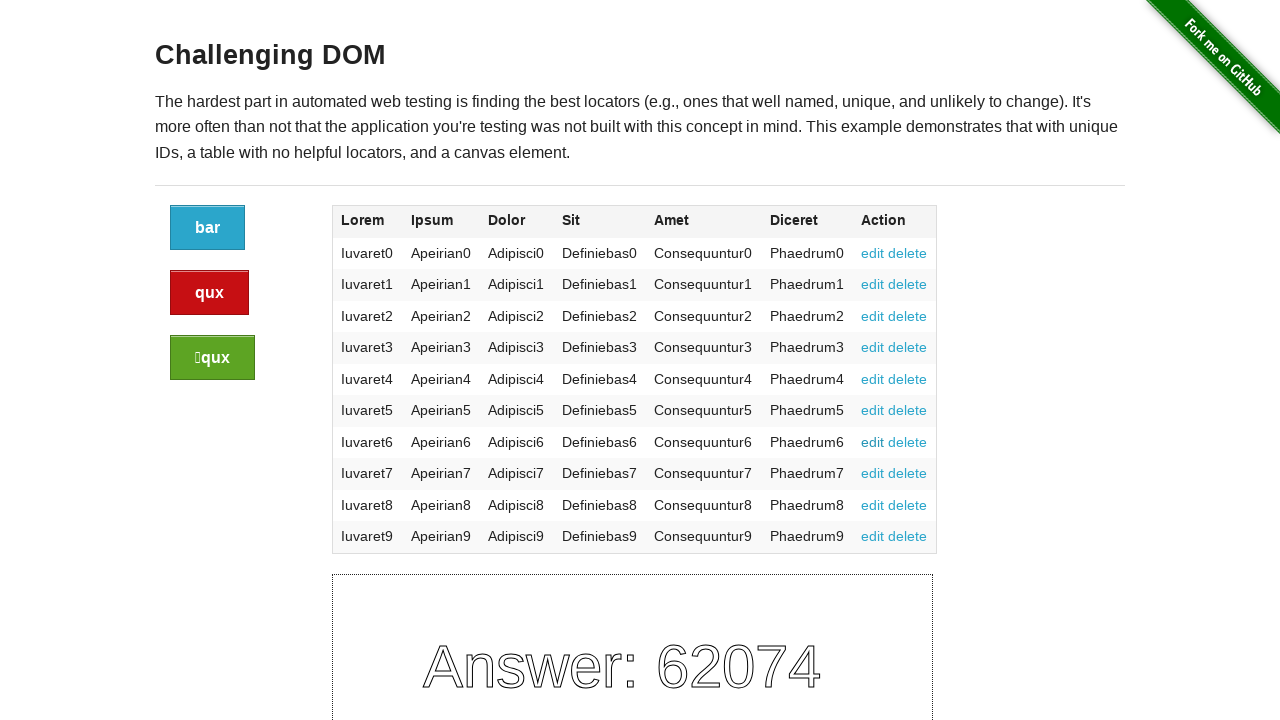

Page navigated to edit view for button #7
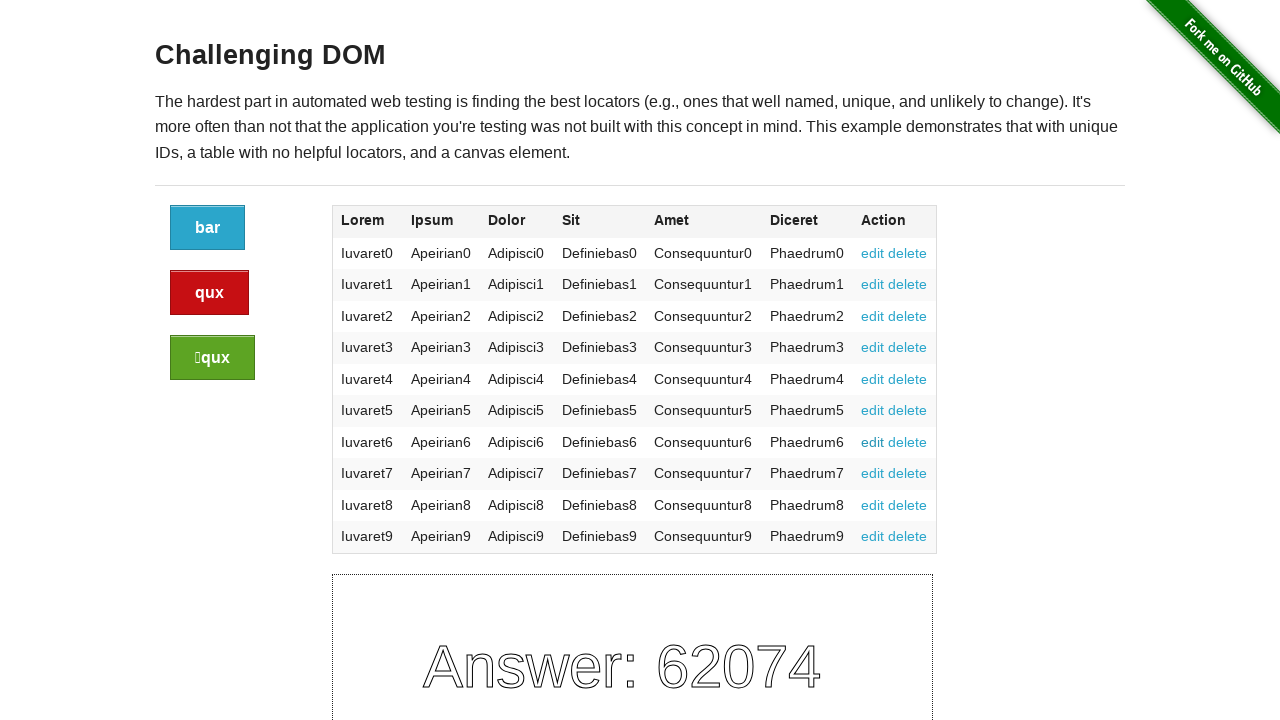

Navigated back to main page after editing button #7
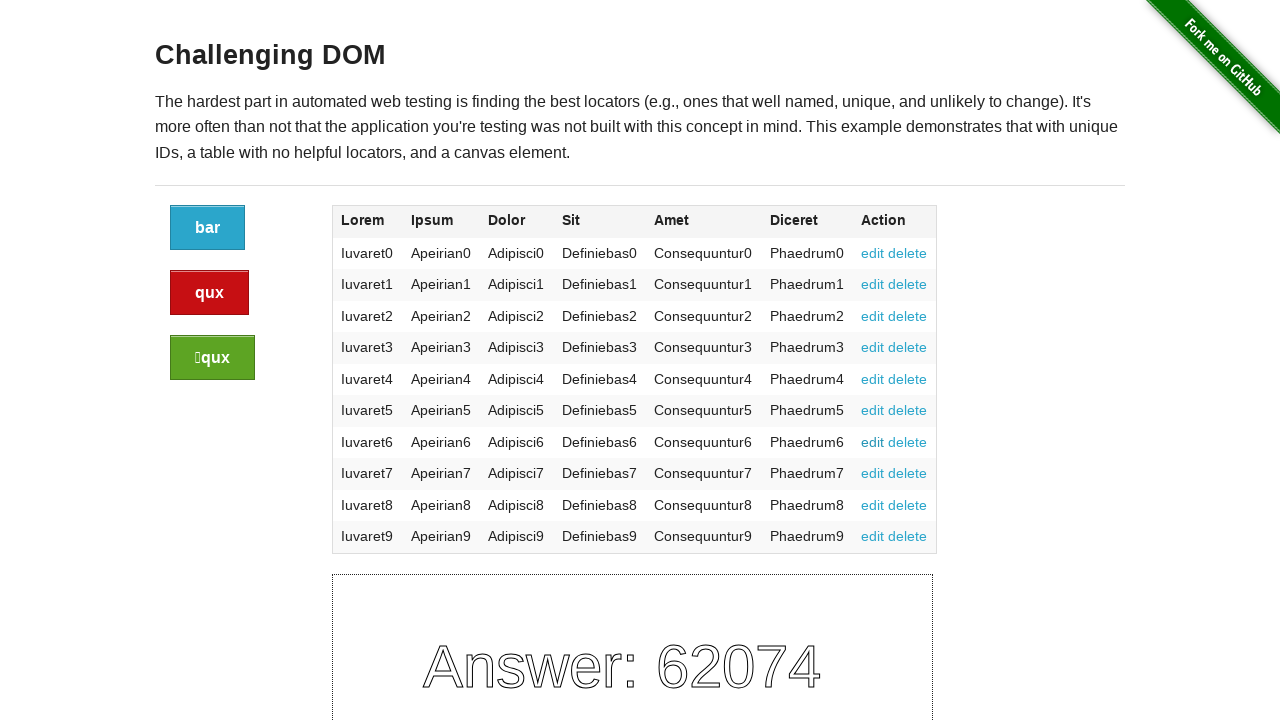

Clicked edit button #8 at (873, 473) on (//a[@href='#edit'])[8]
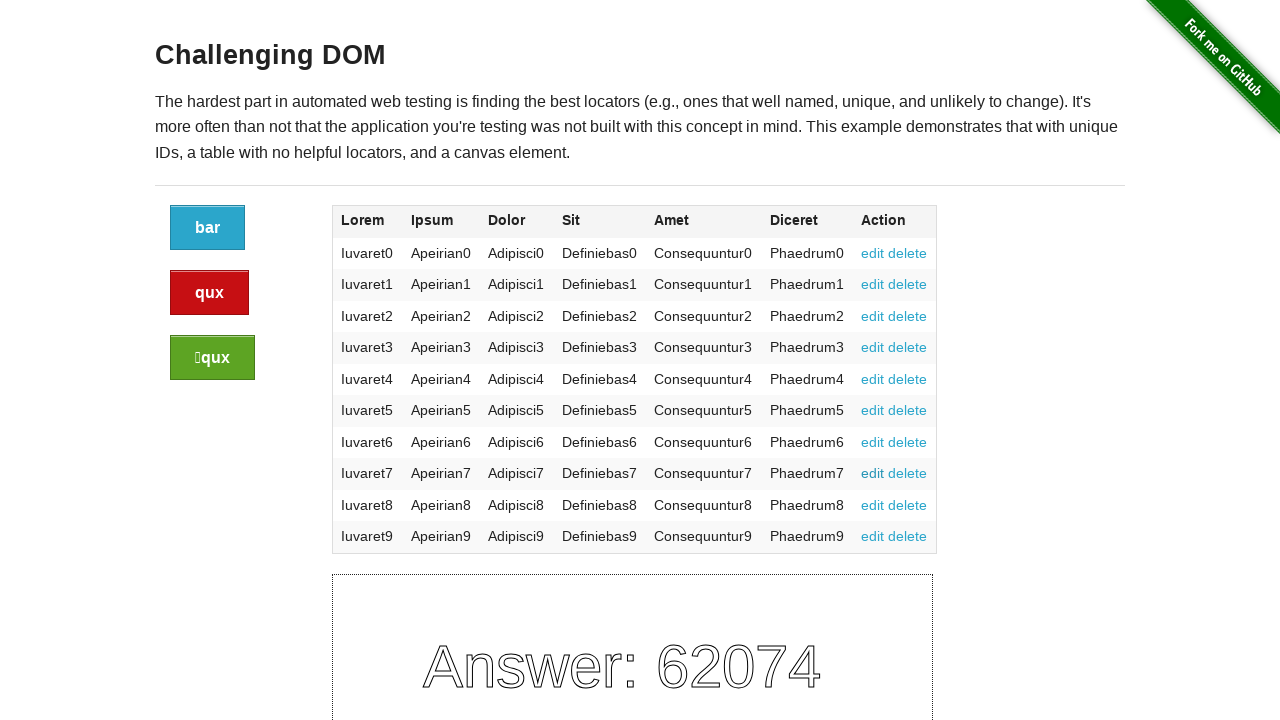

Page navigated to edit view for button #8
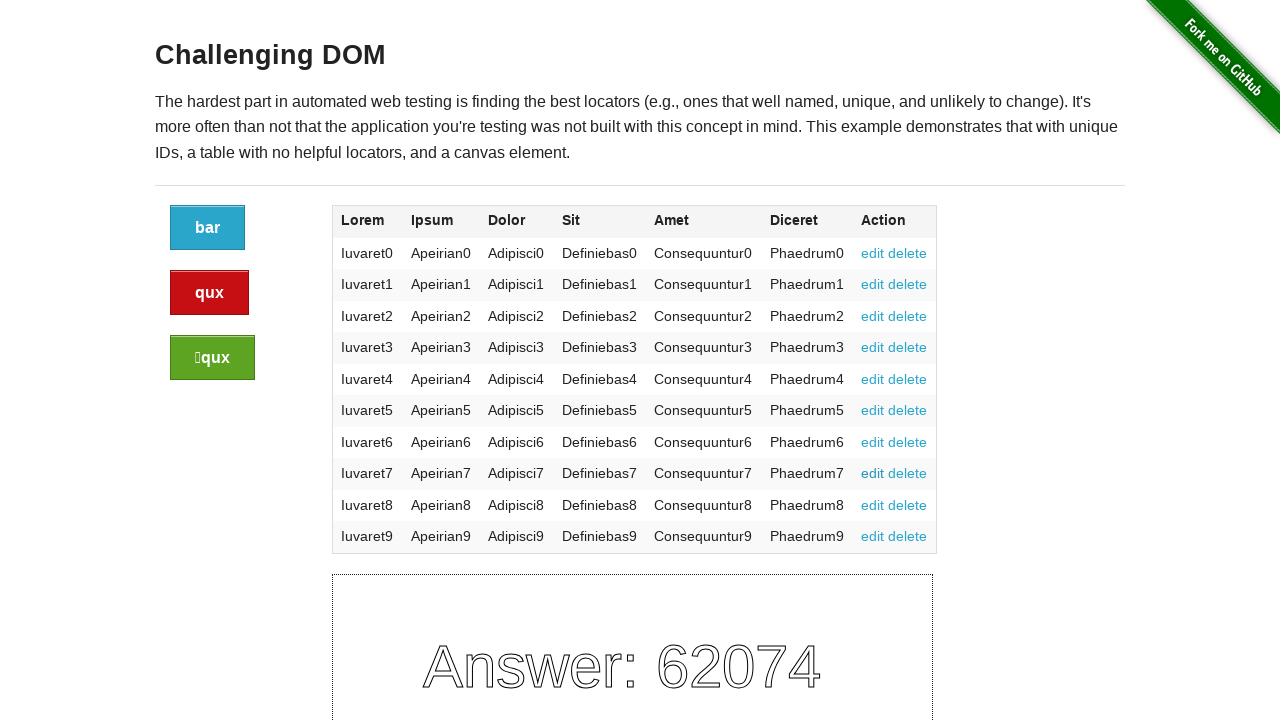

Navigated back to main page after editing button #8
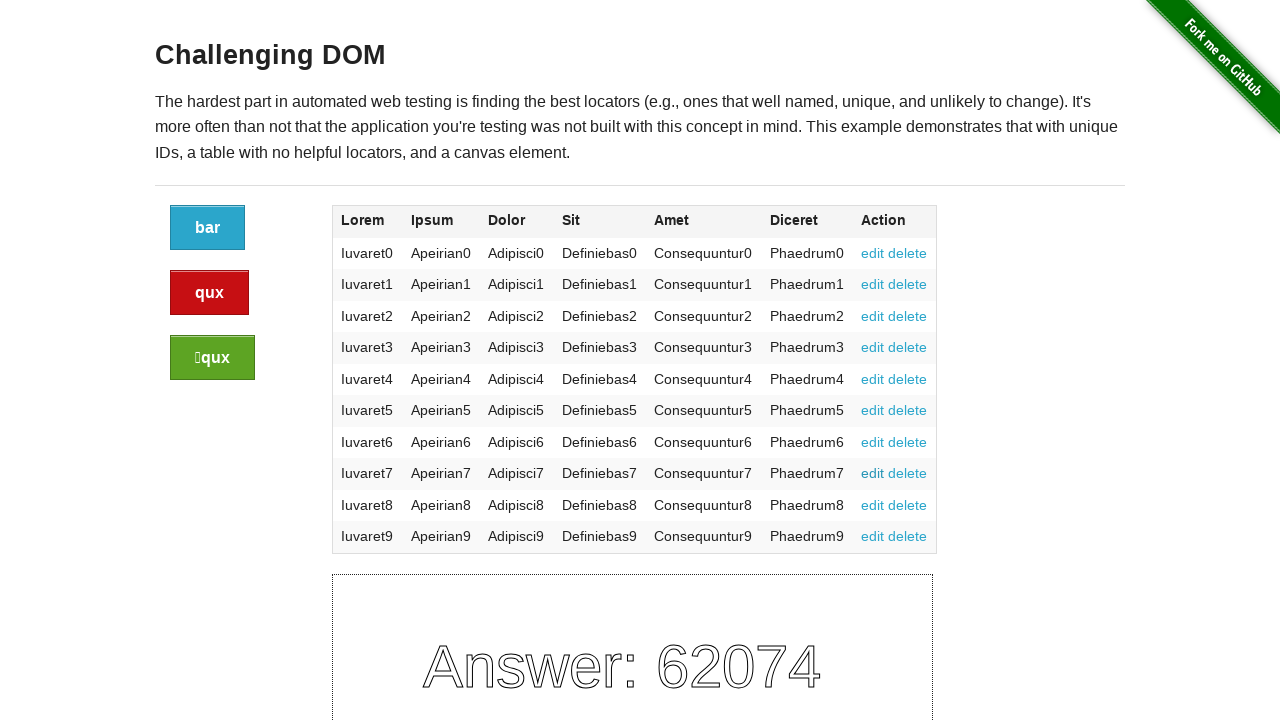

Clicked edit button #10 at (873, 536) on (//a[@href='#edit'])[10]
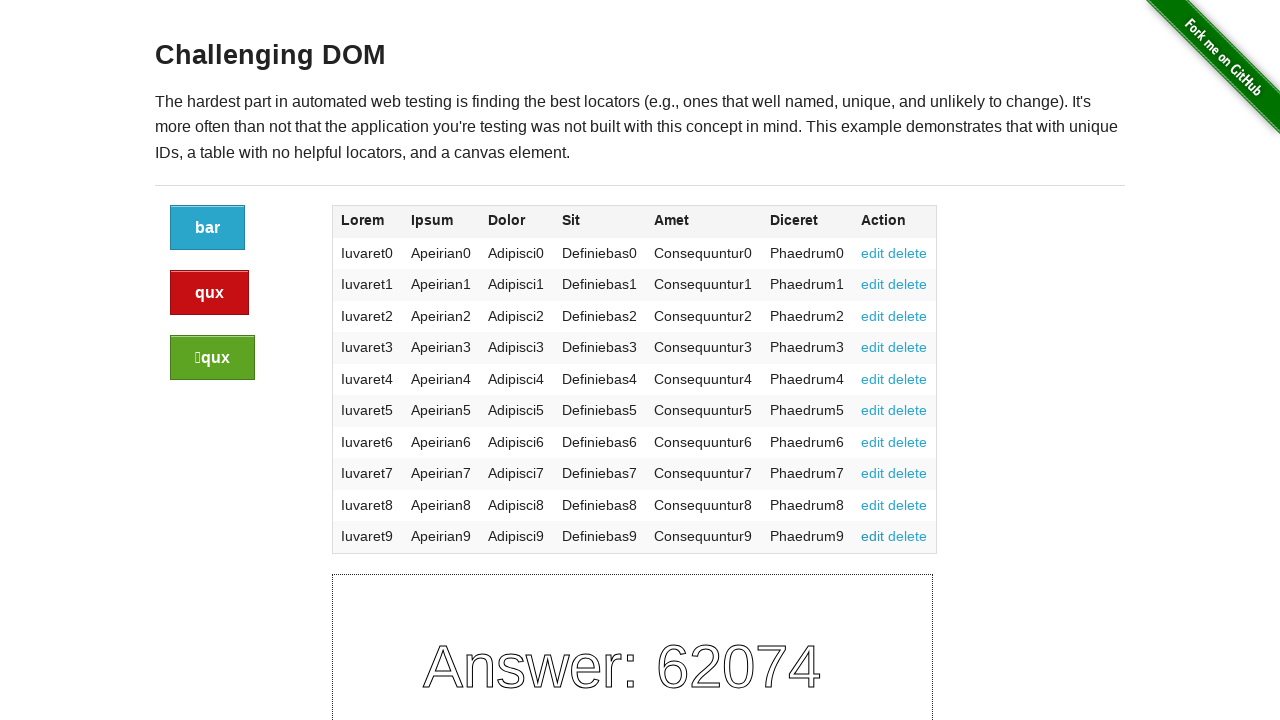

Page navigated to edit view for button #10
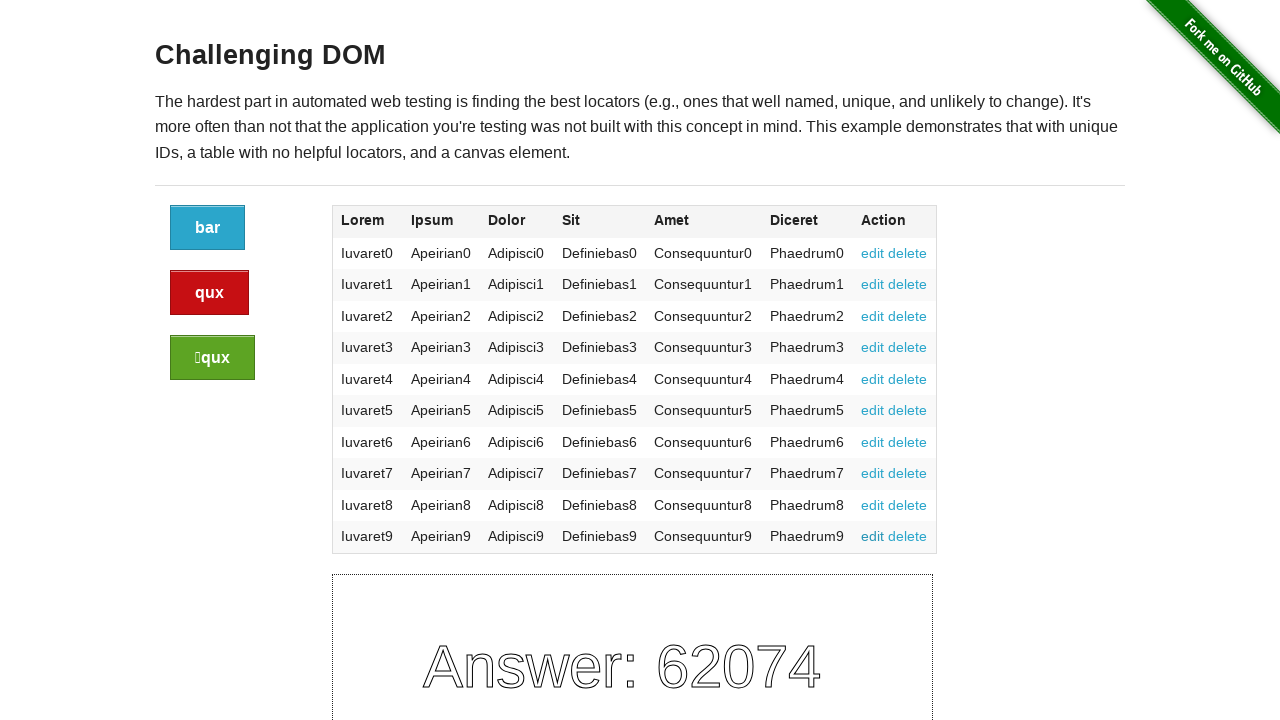

Navigated back to main page after editing button #10
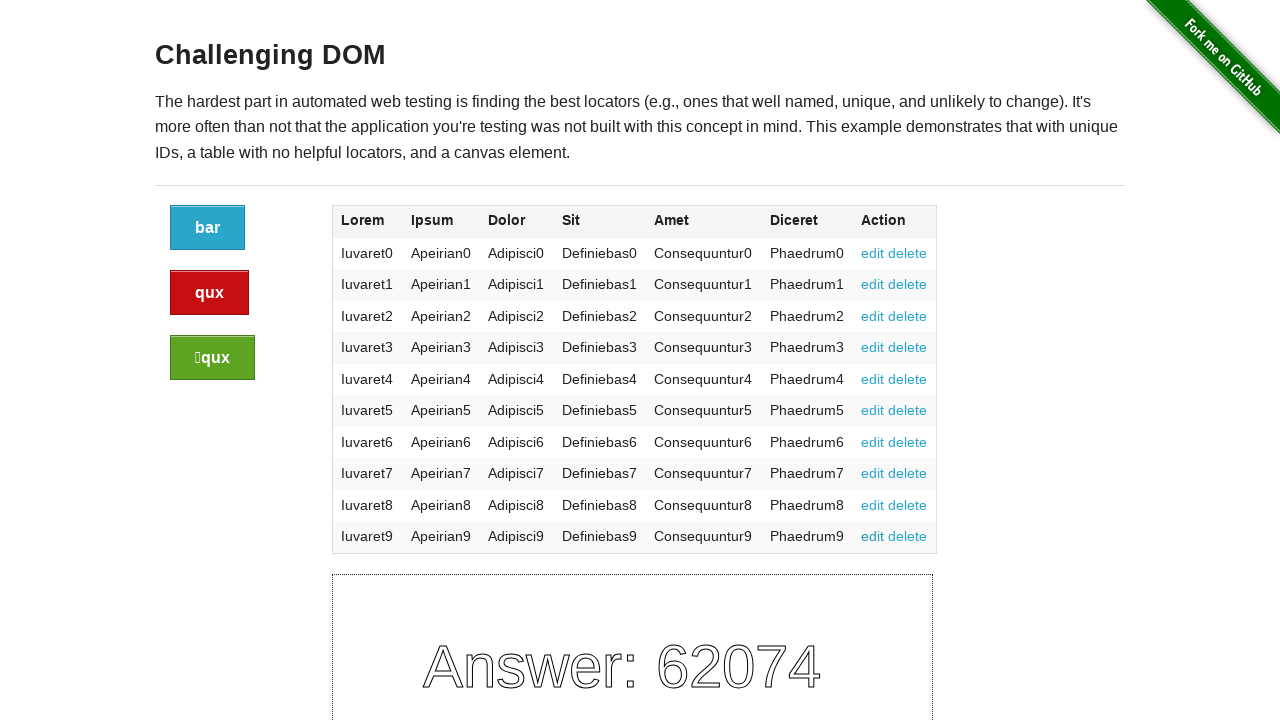

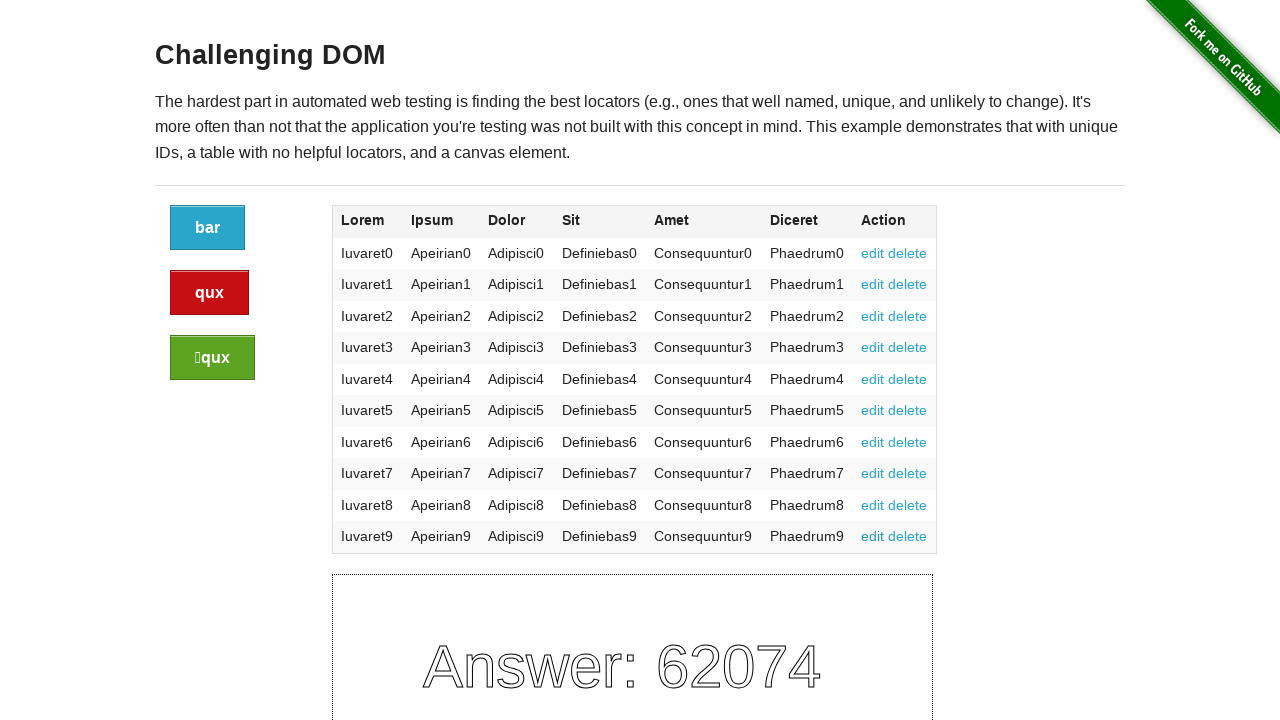